Tests drag and drop functionality within an iframe on jQuery UI demo page by dragging an element from source to target

Starting URL: http://jqueryui.com/droppable/

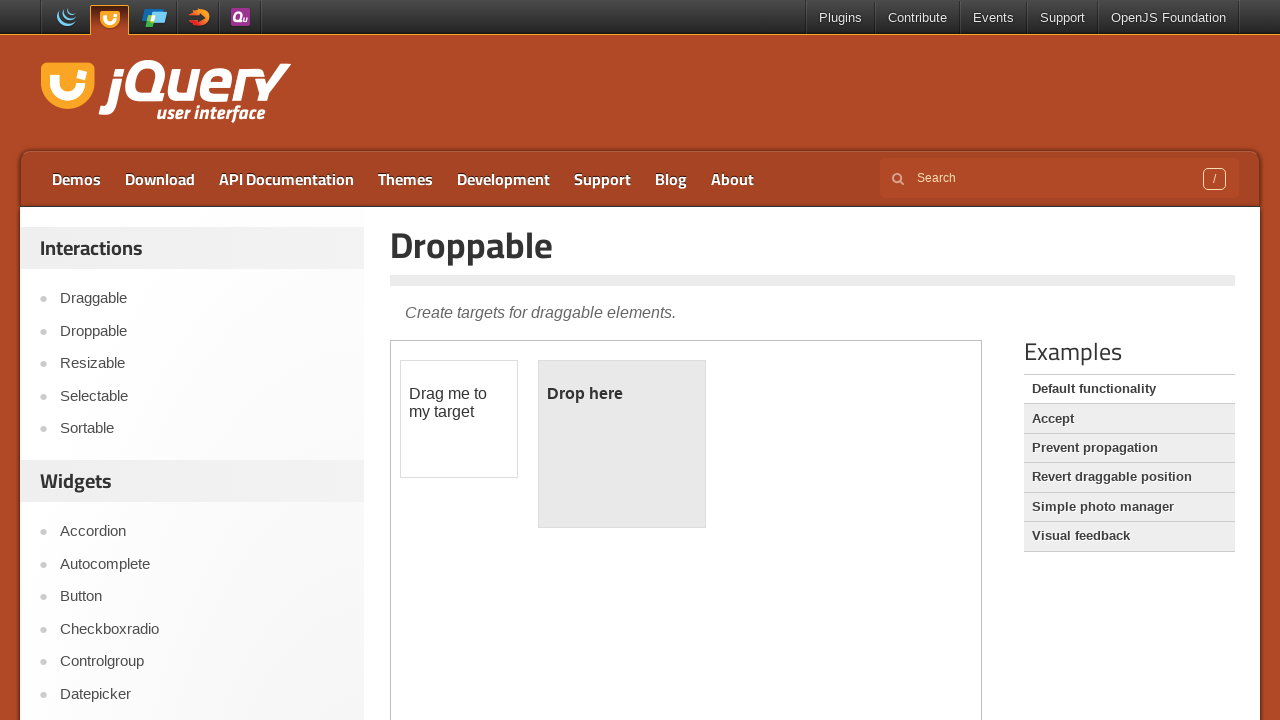

Found 1 iframes on the jQuery UI droppable demo page
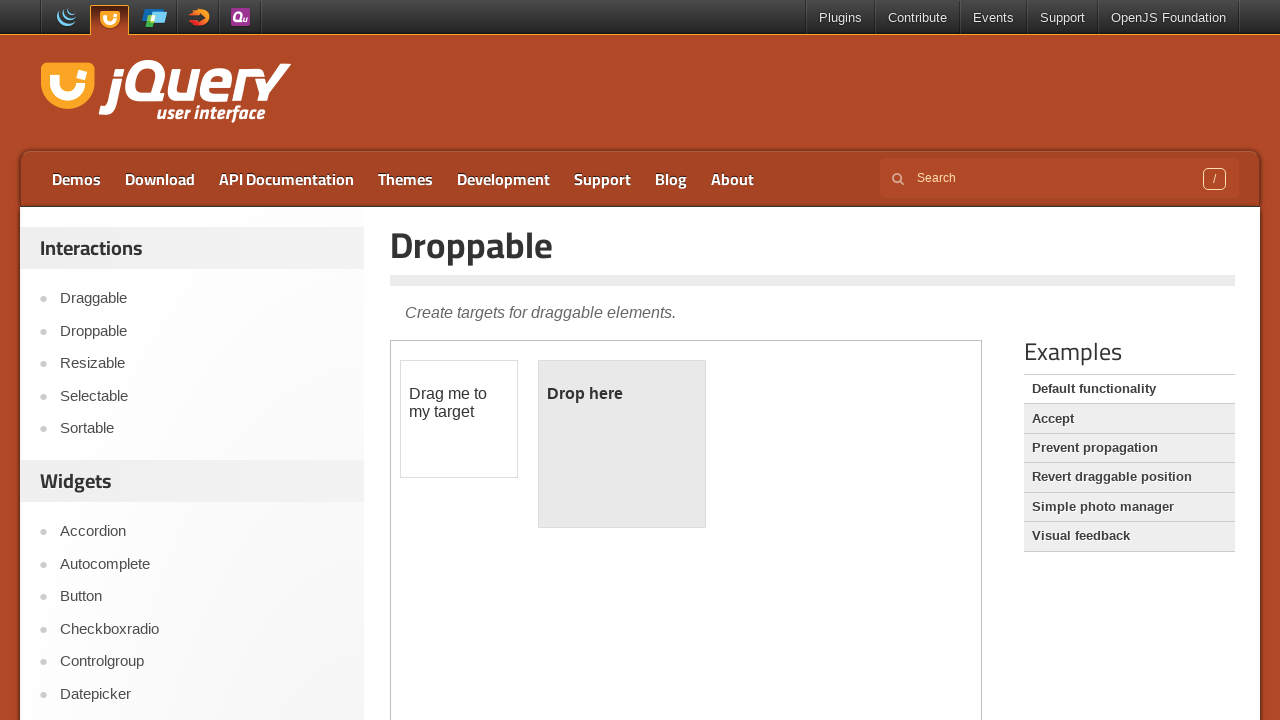

Located the demo iframe element
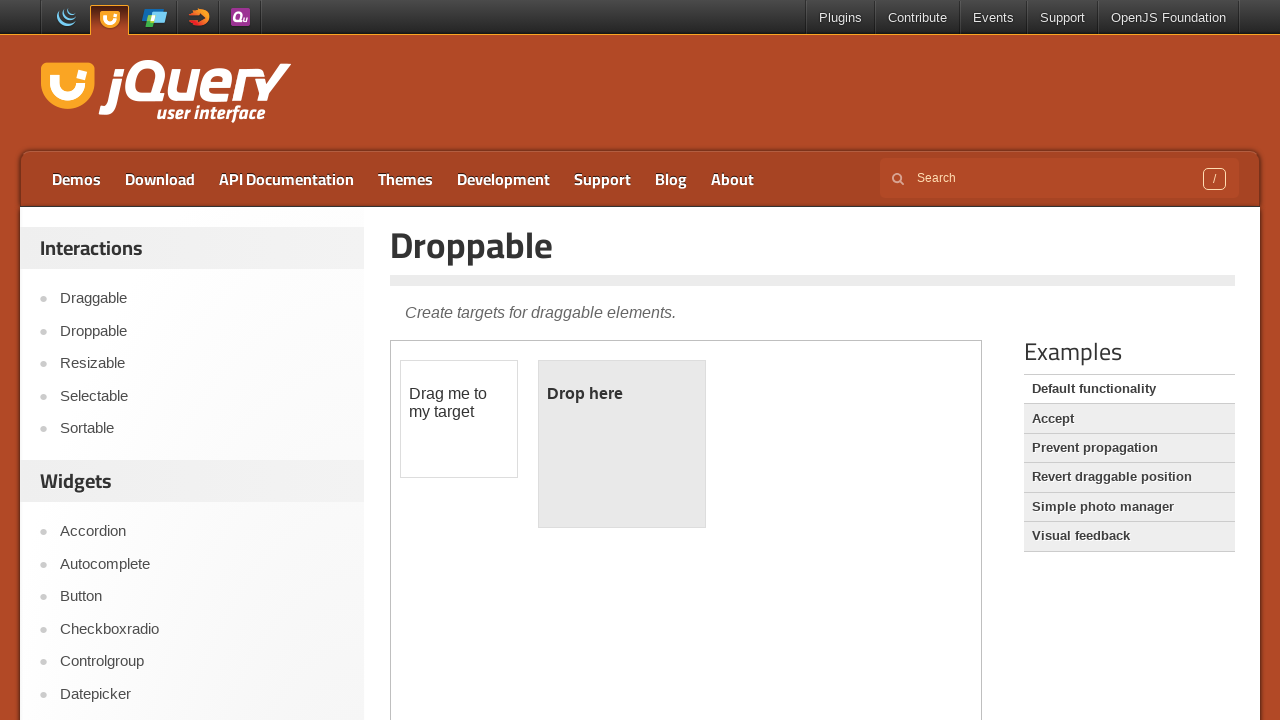

Located the draggable element within the iframe
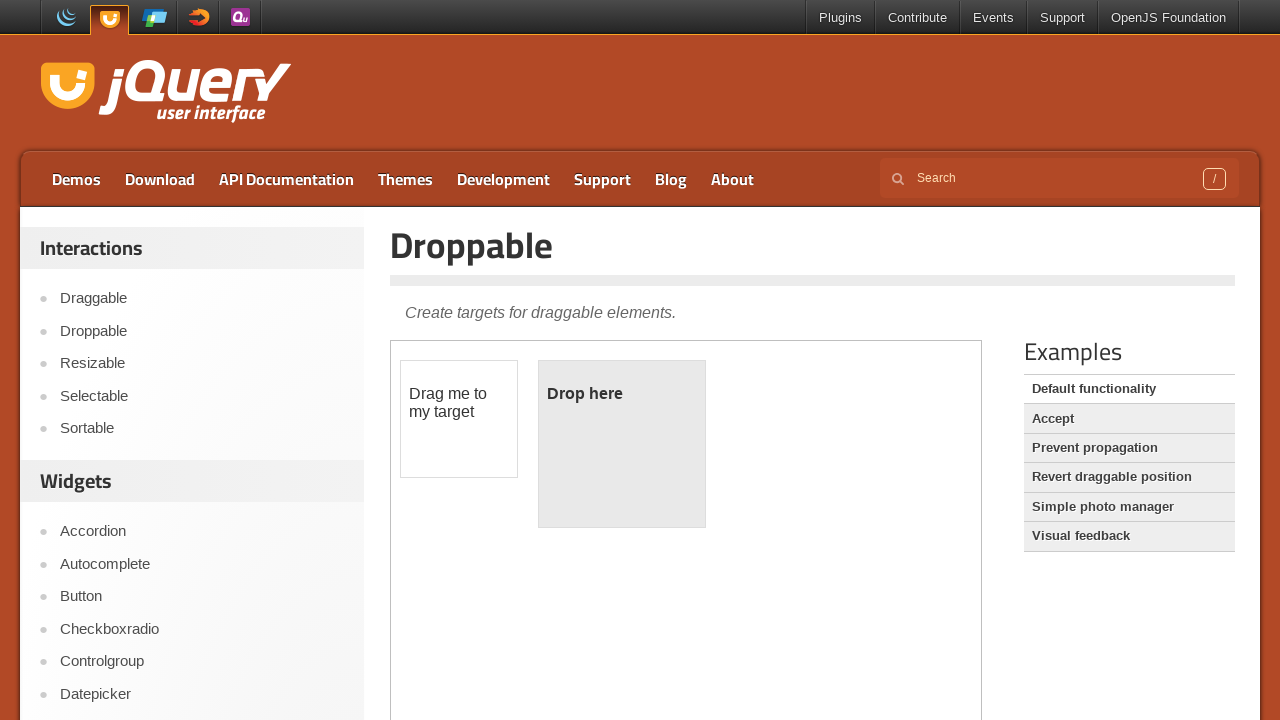

Located the droppable target element within the iframe
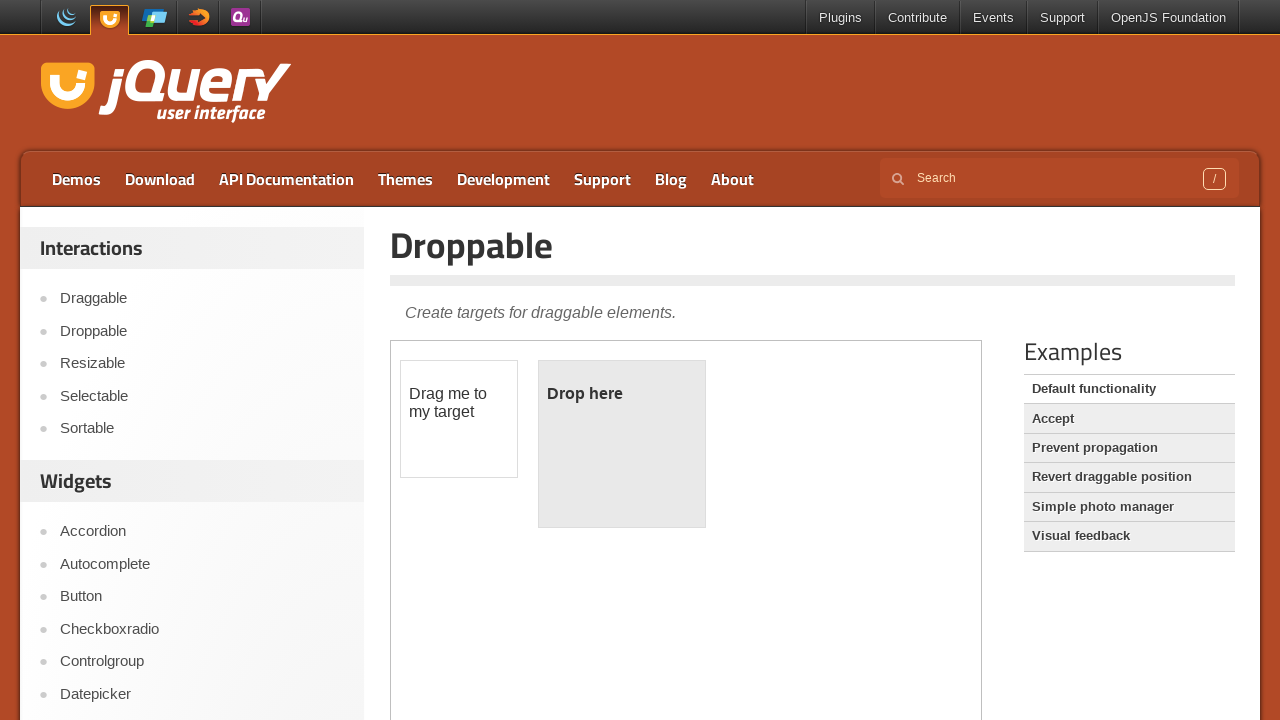

Successfully dragged element from source to target within the iframe at (622, 444)
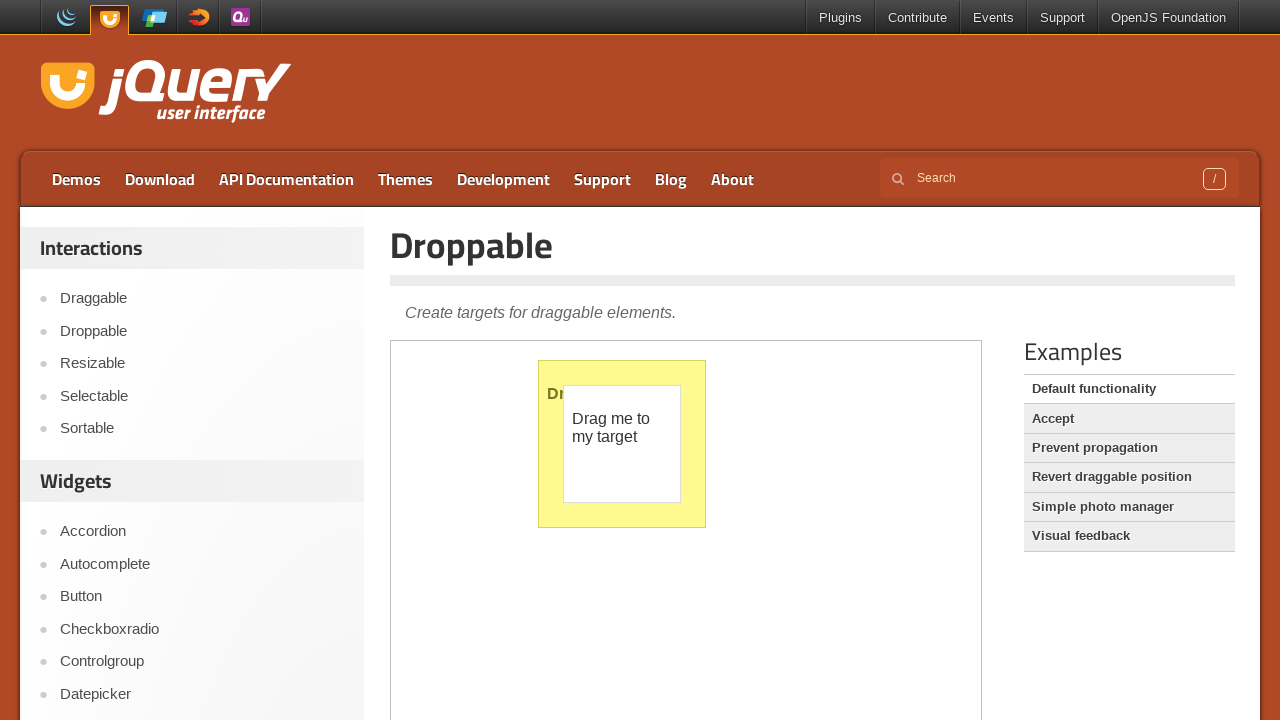

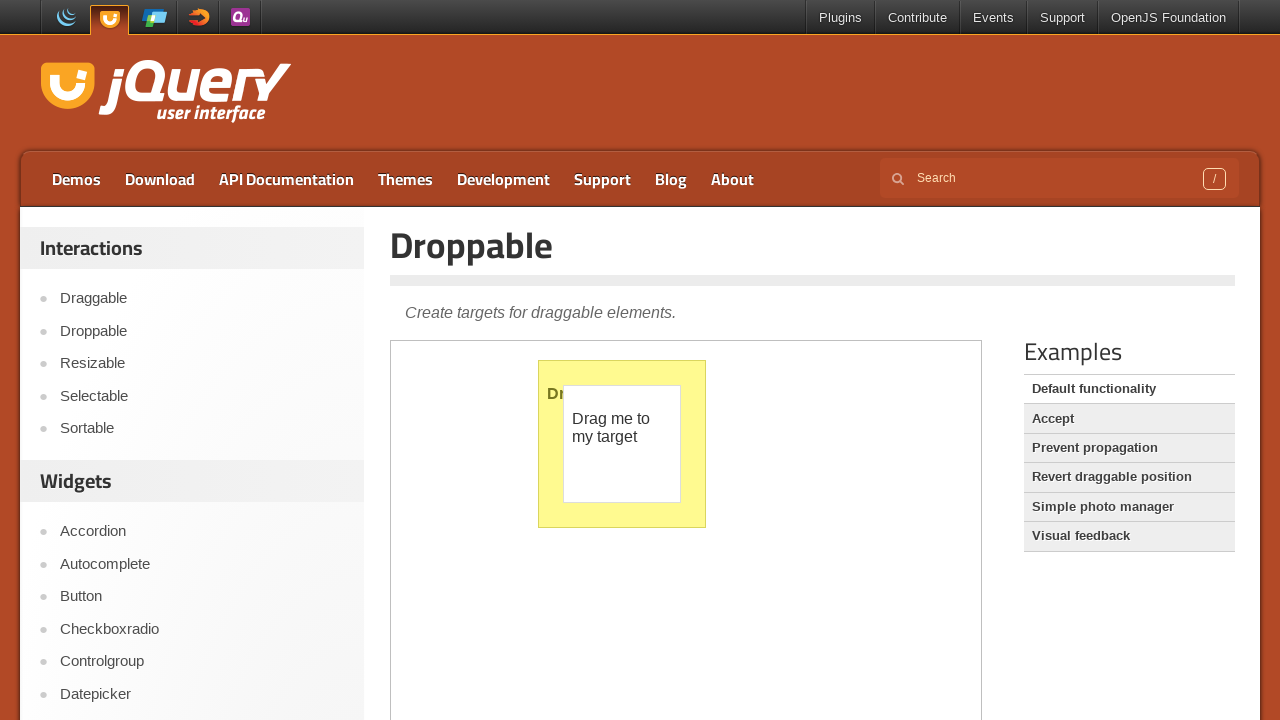